Clicks the "Get started" link on the Playwright homepage and verifies navigation to the installation page

Starting URL: https://playwright.dev/

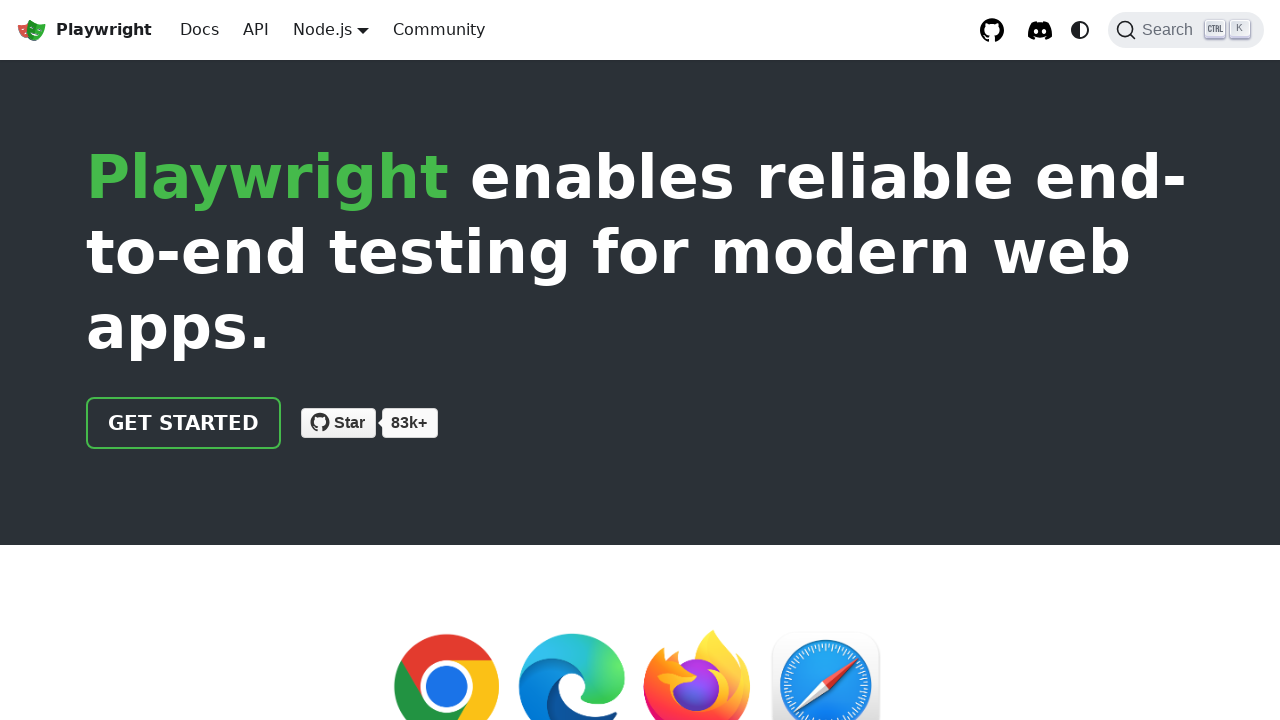

Clicked the 'Get started' link on Playwright homepage at (184, 423) on internal:role=link[name="Get started"i]
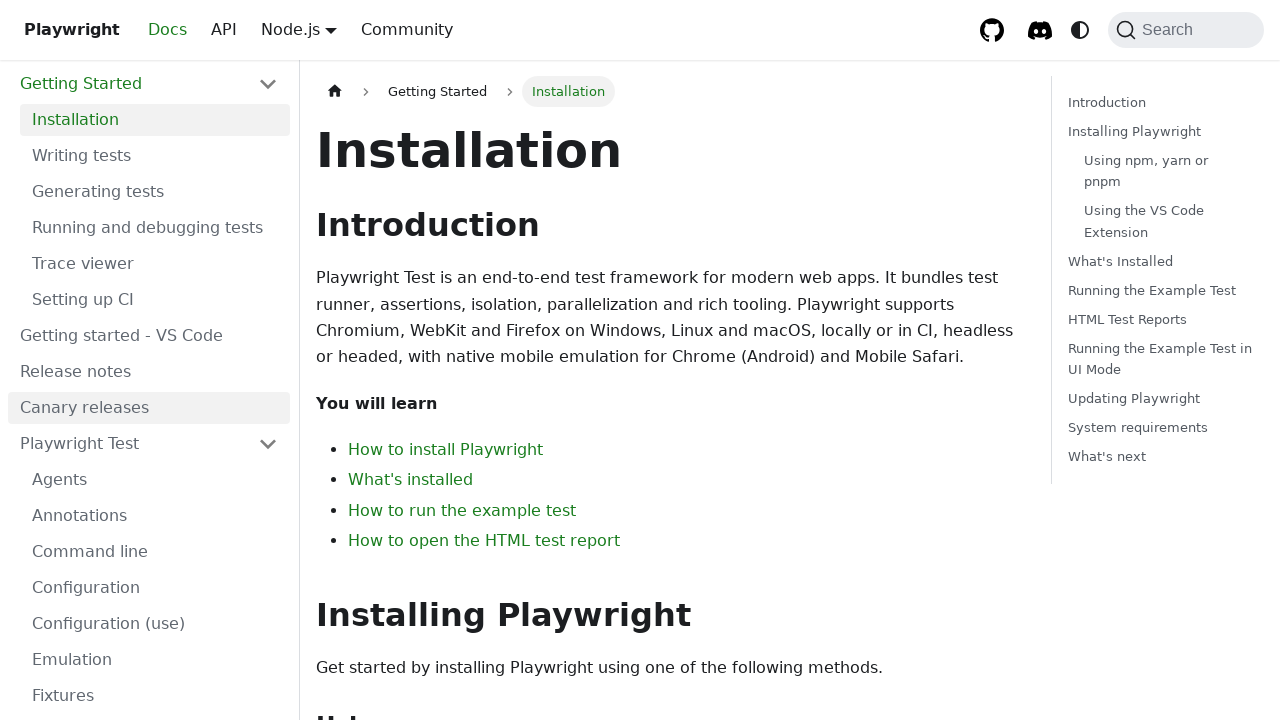

Installation heading became visible, confirming navigation to installation page
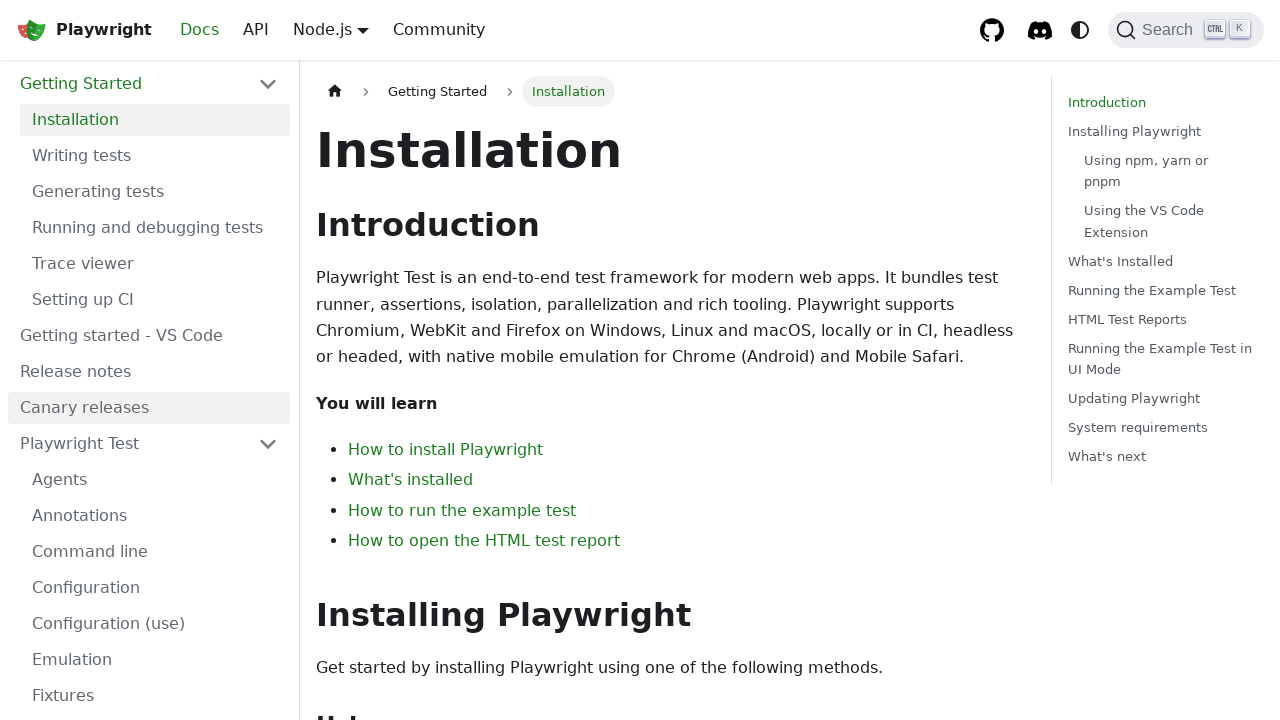

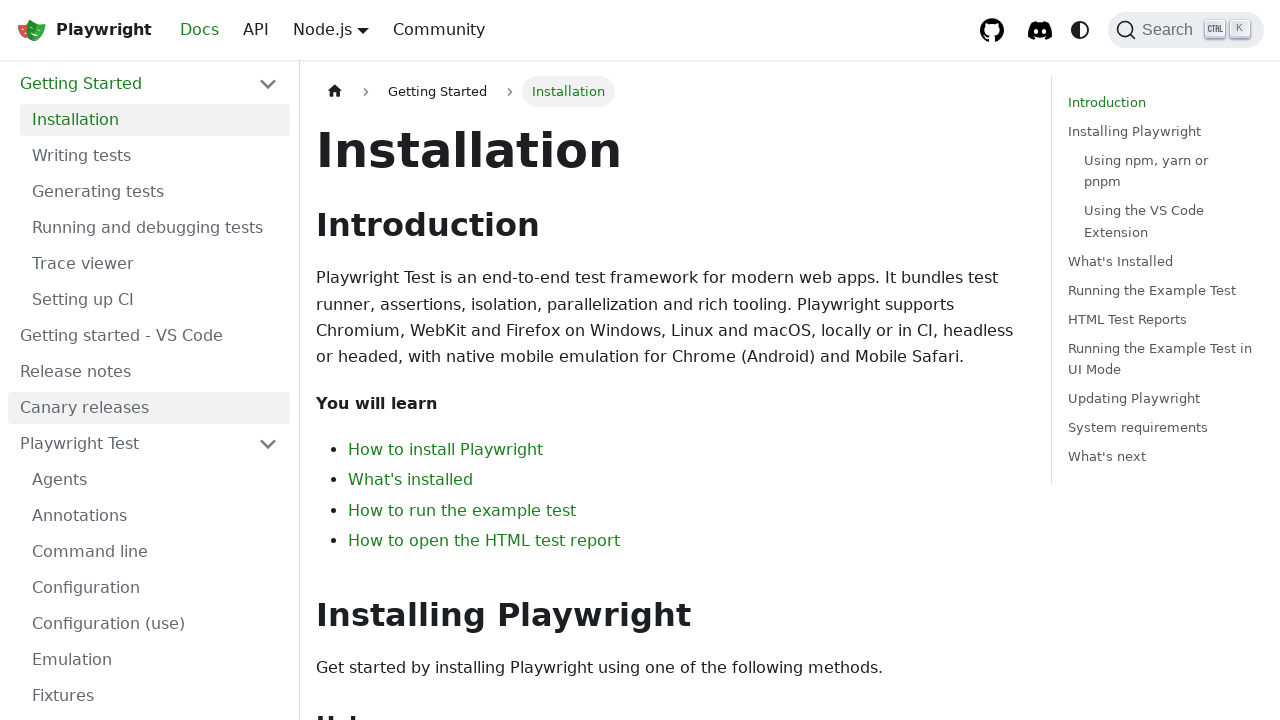